Tests navigation through the Pen Island website by clicking through various menu links including Wood, Plastic, Samples, Testimonials, FAQ, and Contact Us pages.

Starting URL: https://www.penisland.net/index.html

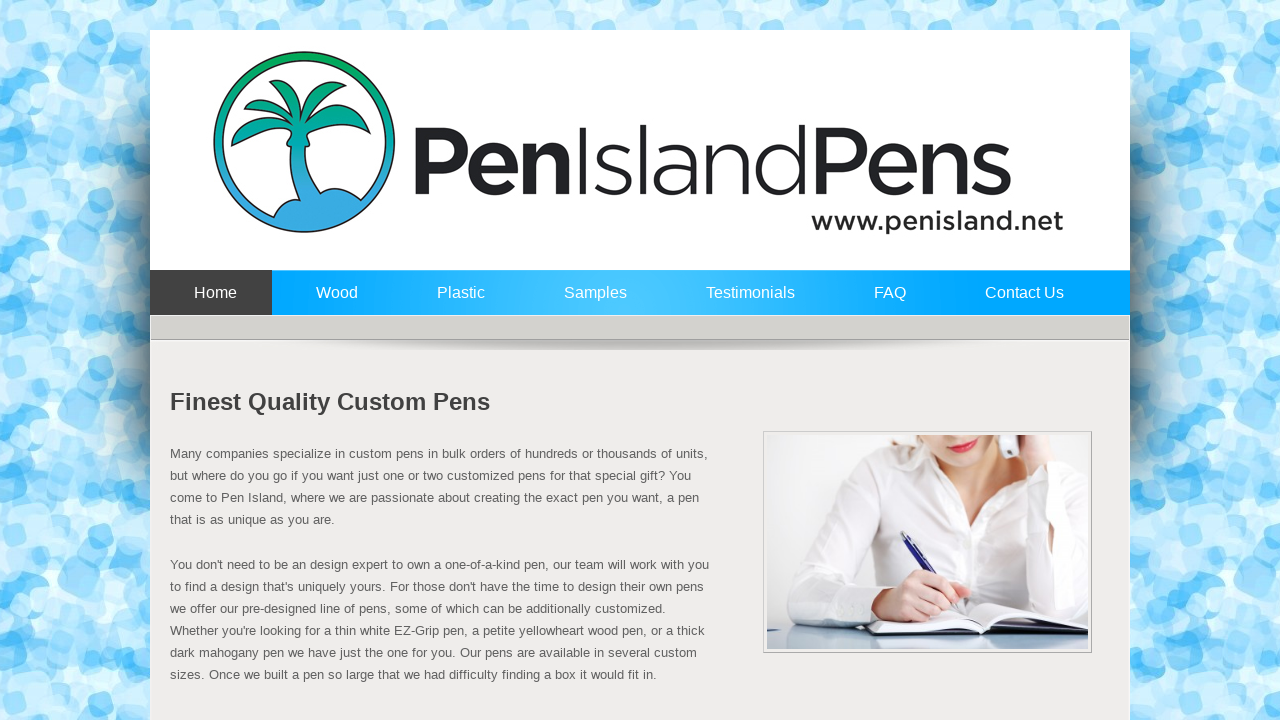

Clicked on Wood menu link at (332, 302) on a:text('Wood')
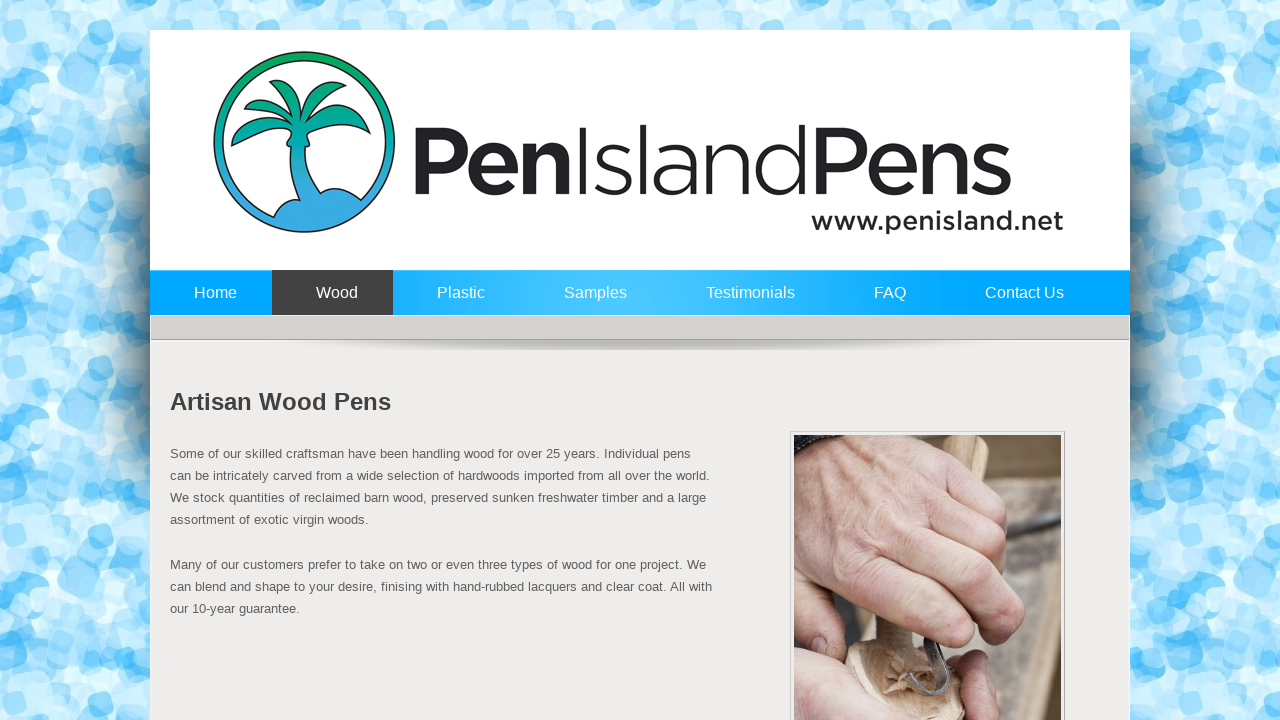

Clicked on Plastic menu link at (456, 302) on a:text('Plastic')
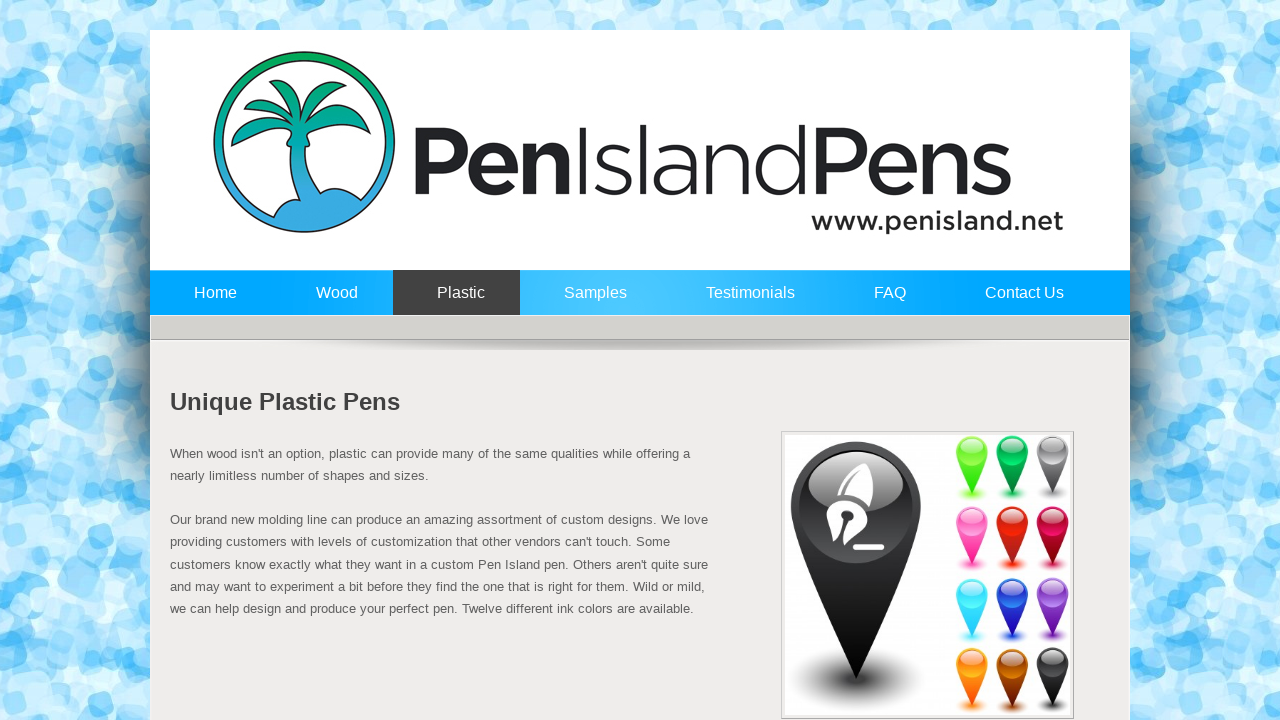

Clicked on Samples menu link at (591, 302) on a:text('Samples')
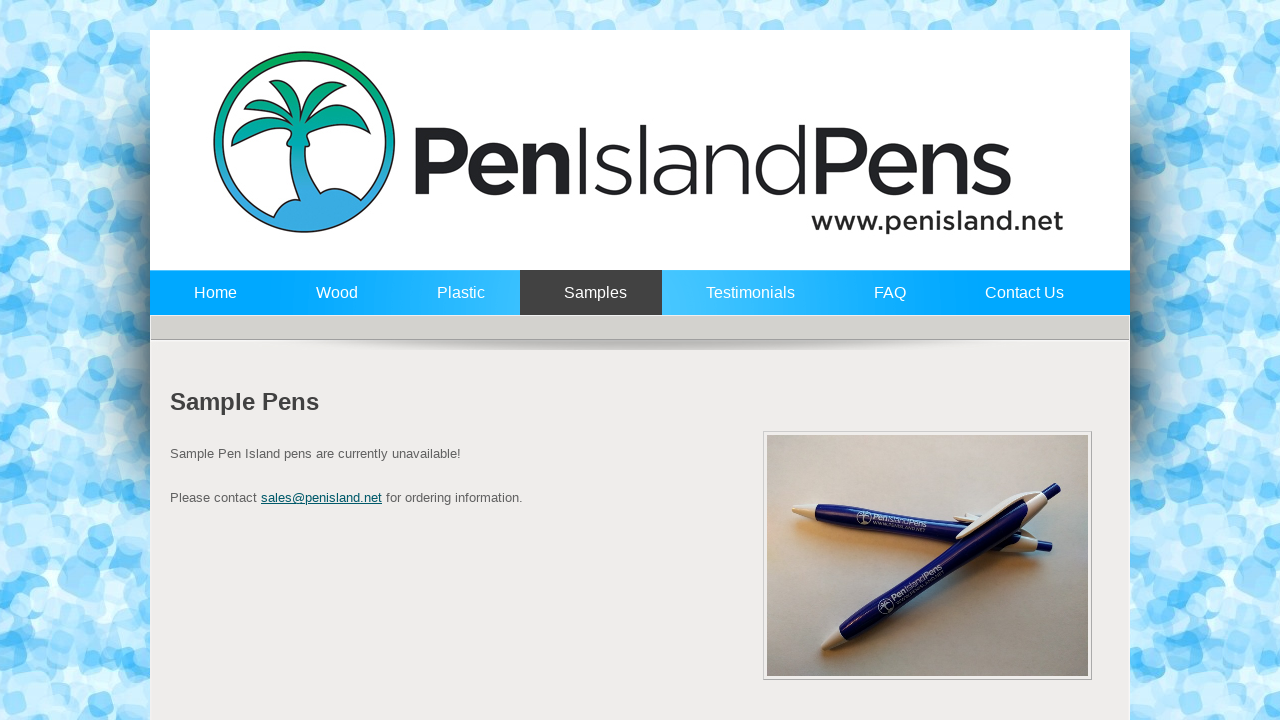

Clicked on Testimonials menu link at (746, 302) on a:text('Testimonials')
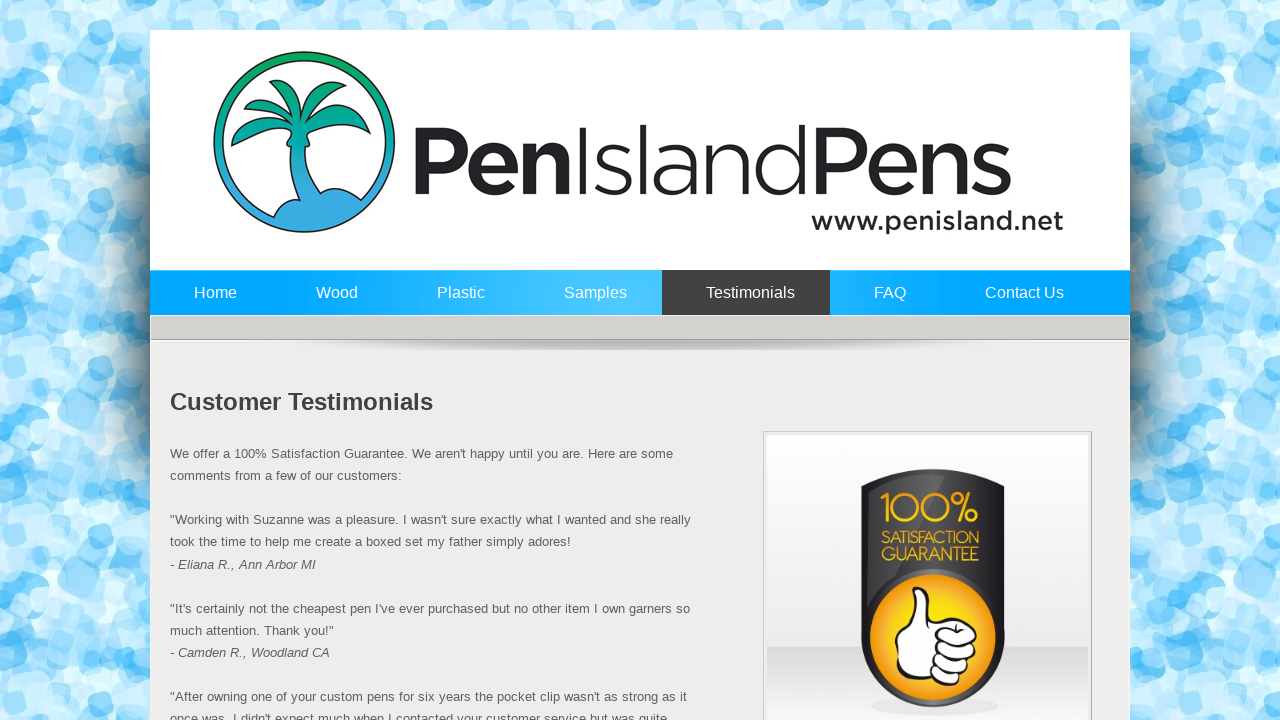

Clicked on FAQ menu link at (886, 302) on a:text('FAQ')
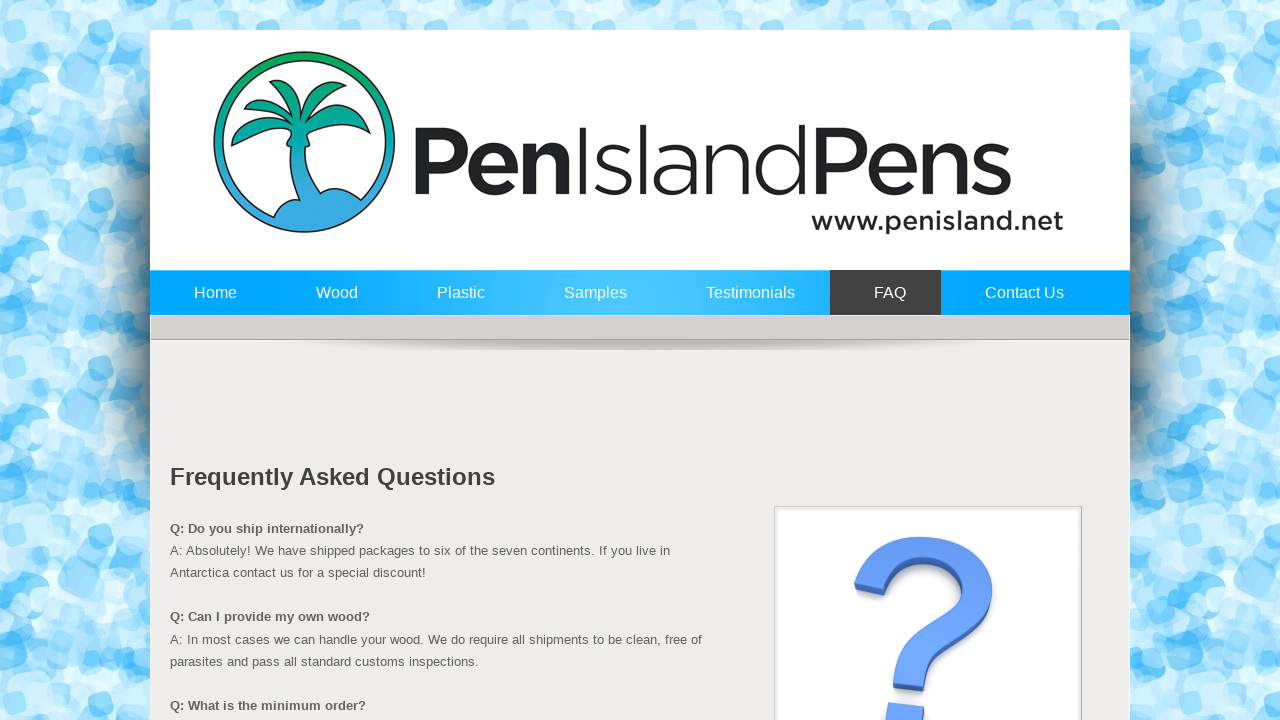

Clicked on Contact Us menu link at (1020, 302) on a:text('Contact Us')
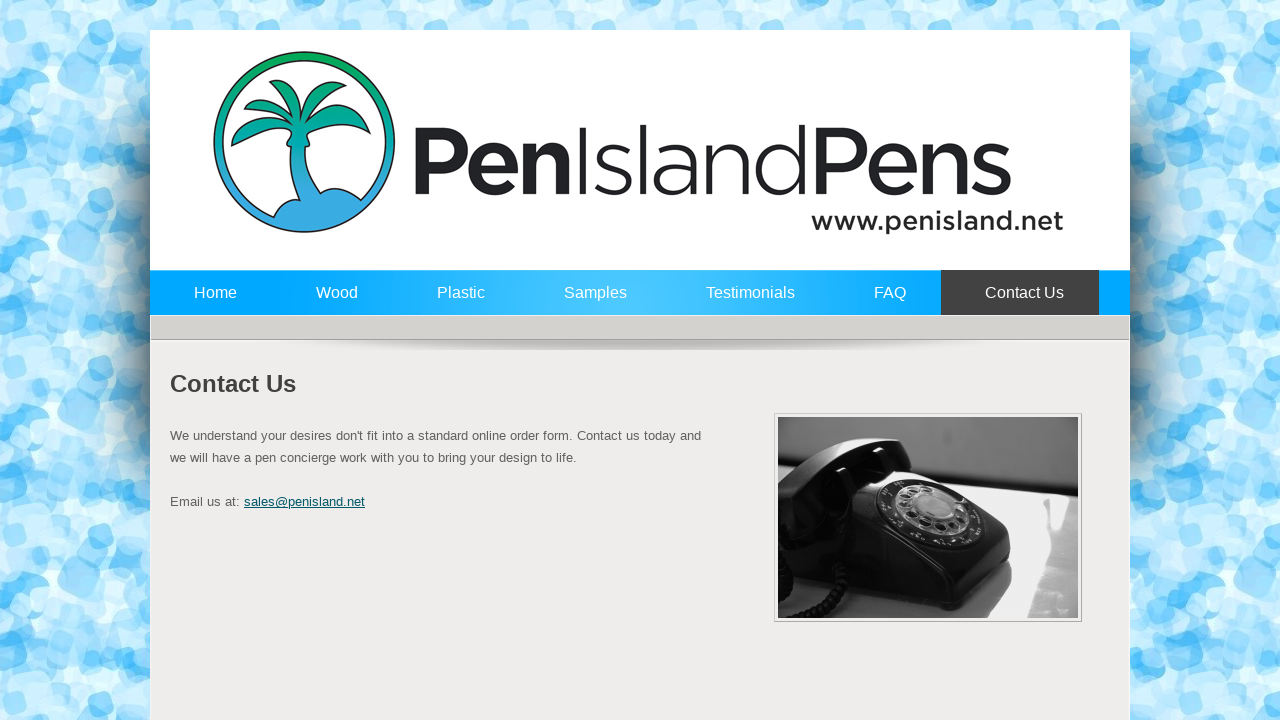

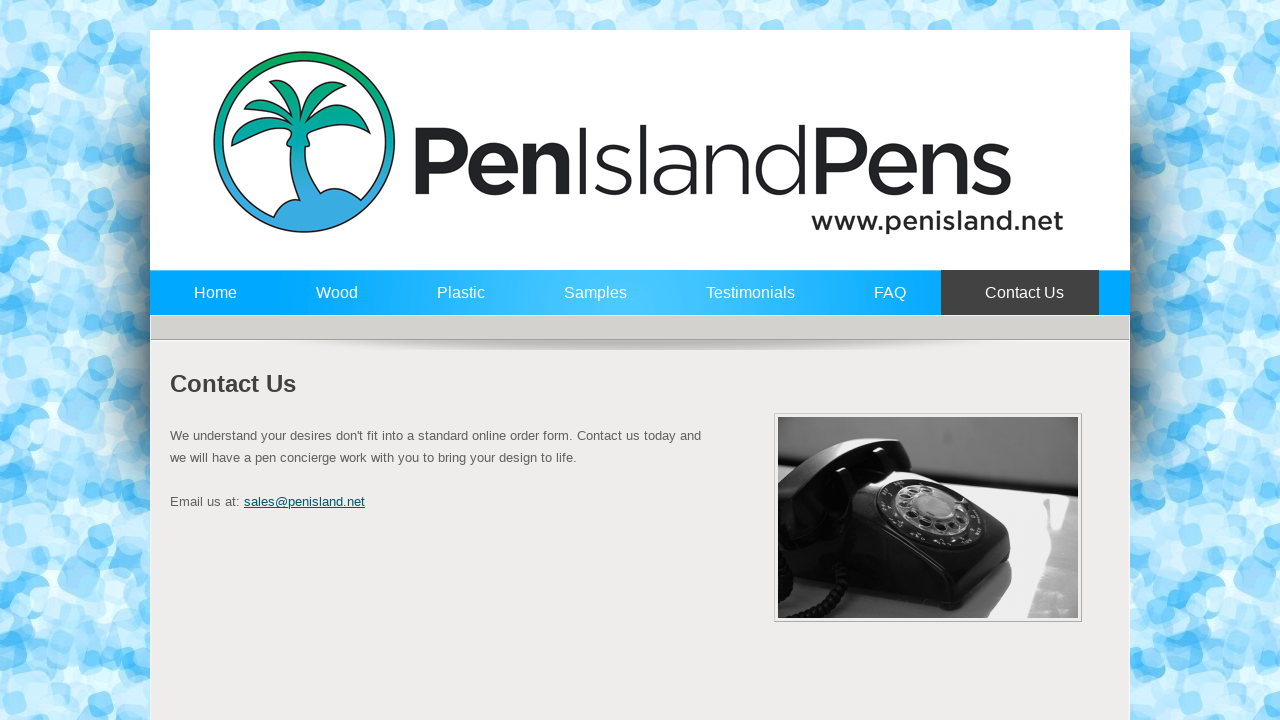